Tests filling textbox elements on a demo form by entering a name, email, current address, and permanent address into their respective input fields.

Starting URL: https://demoqa.com/text-box

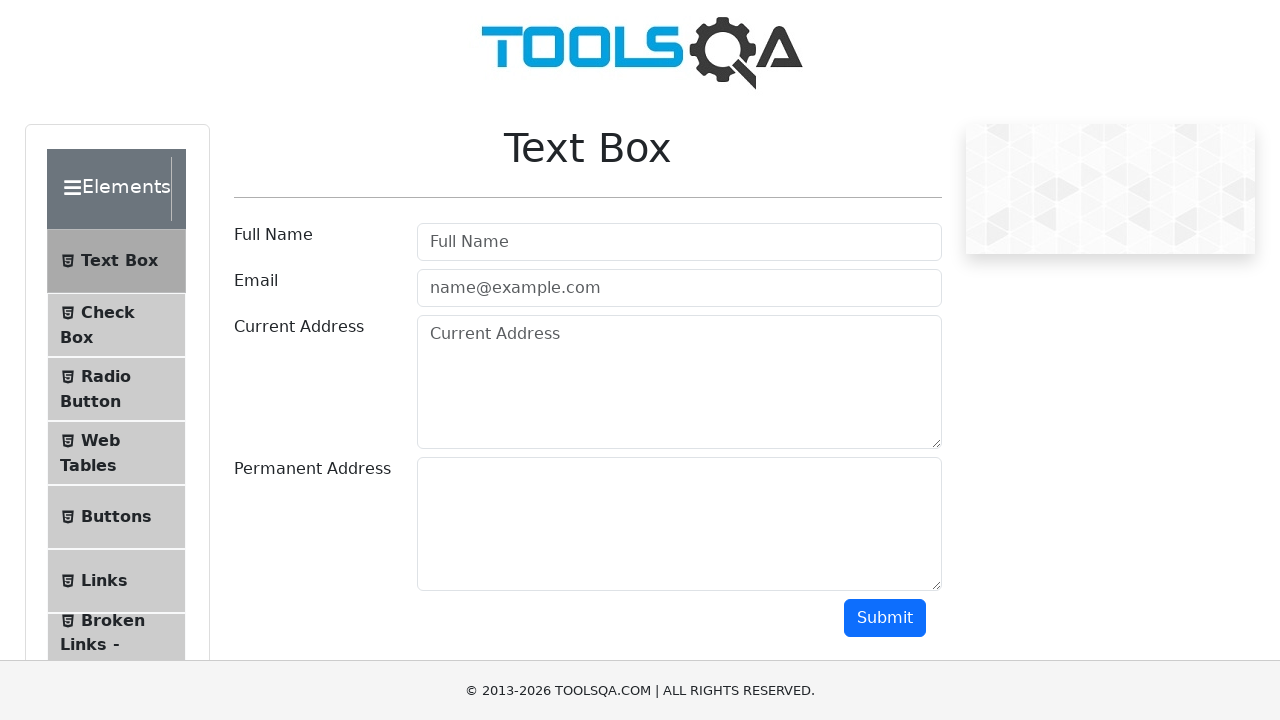

Filled username field with 'Your Name' on #userName
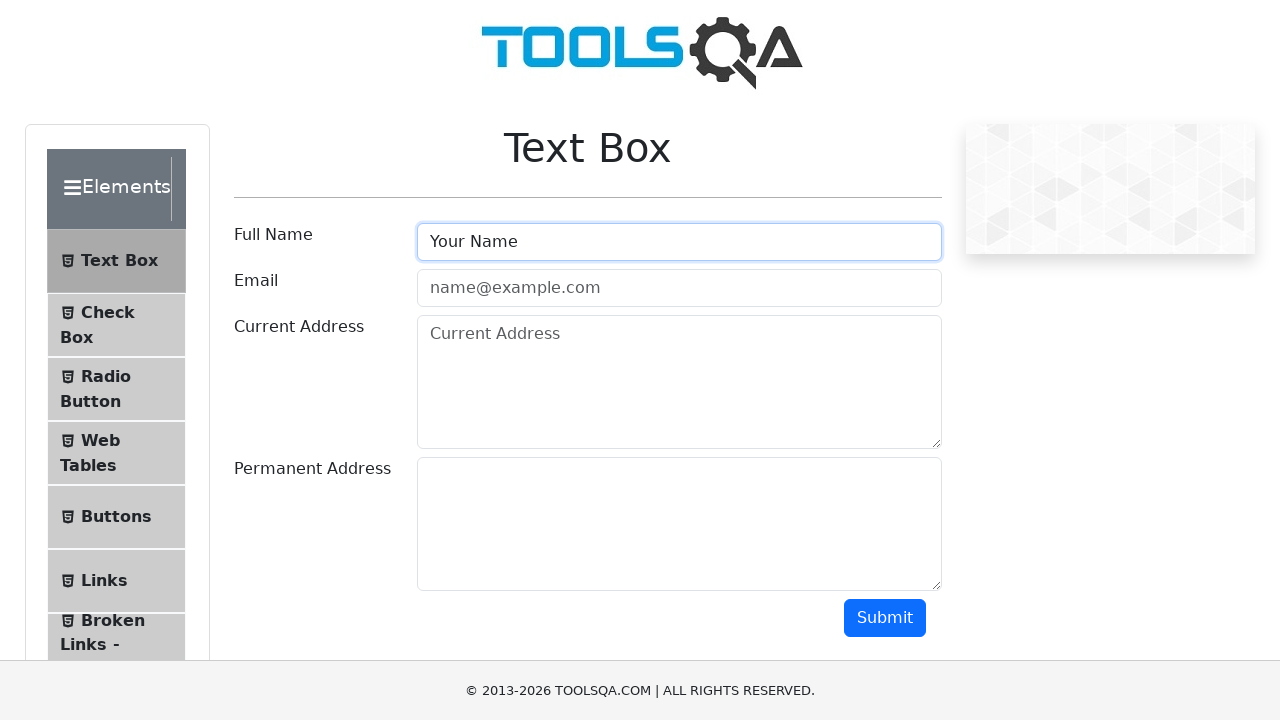

Filled email field with 'your.name@yourdomain.com' on #userEmail
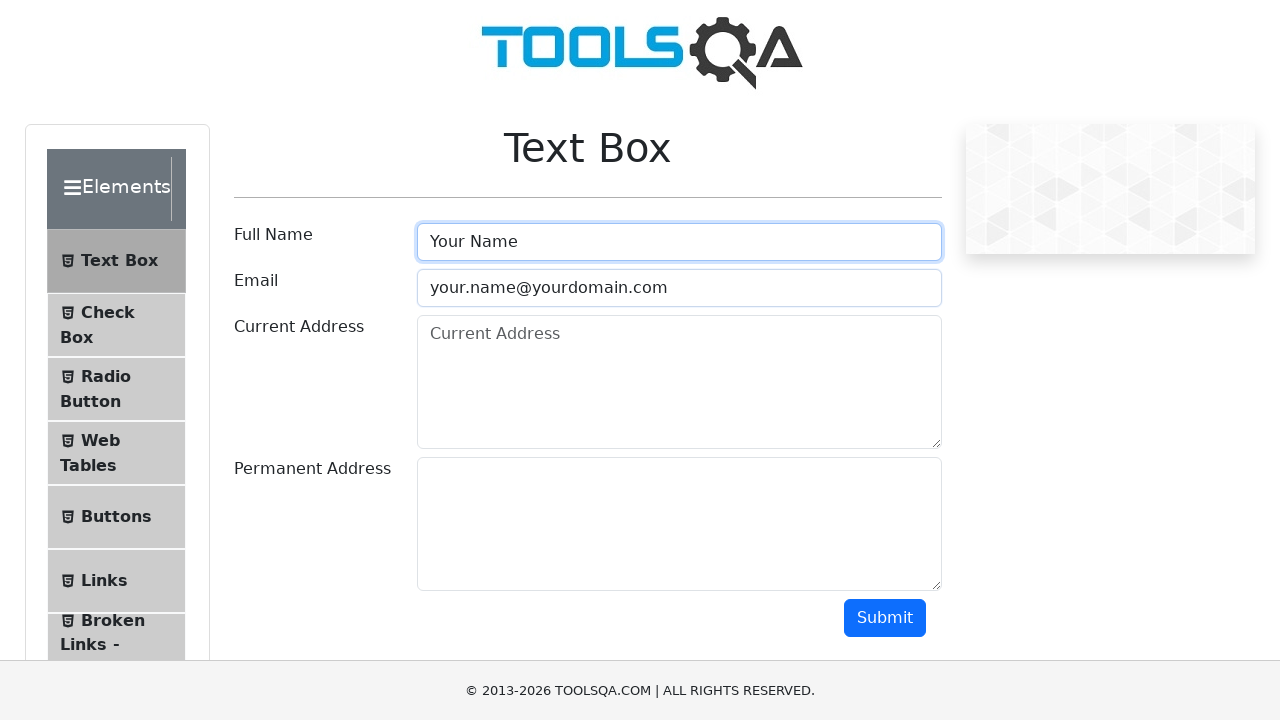

Filled current address field with multi-line address on #currentAddress
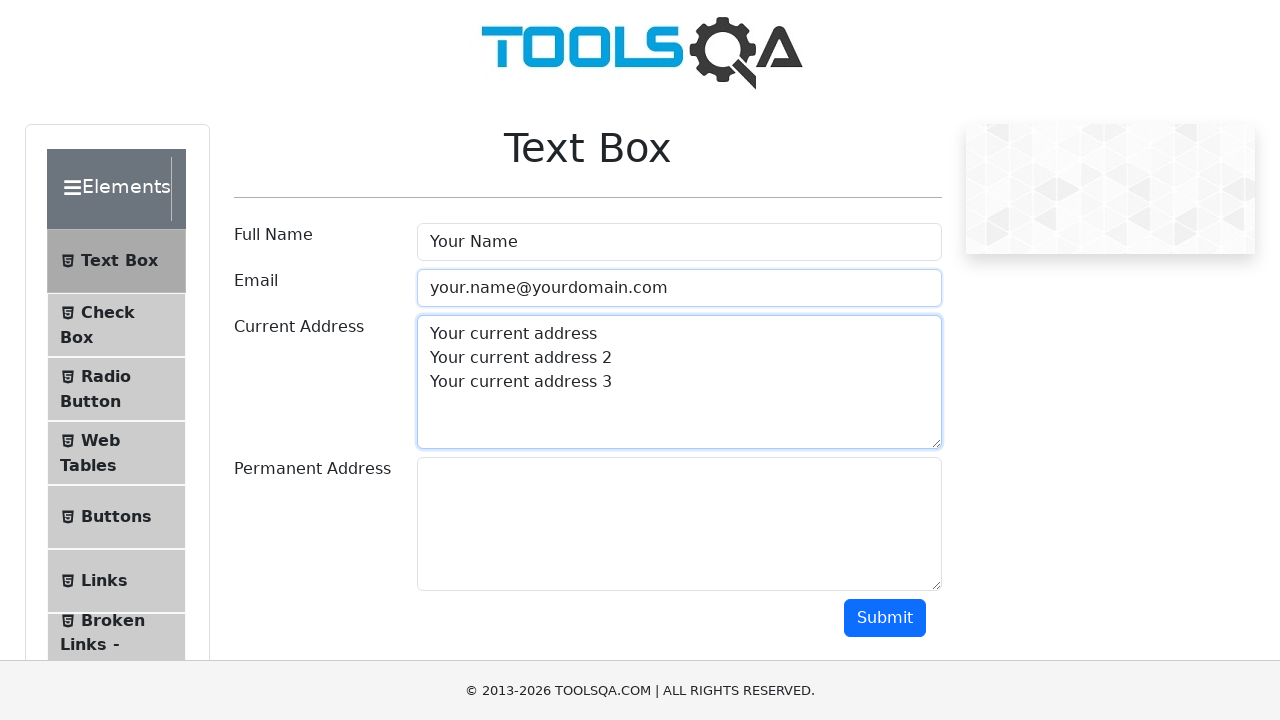

Filled permanent address field with multi-line address on #permanentAddress
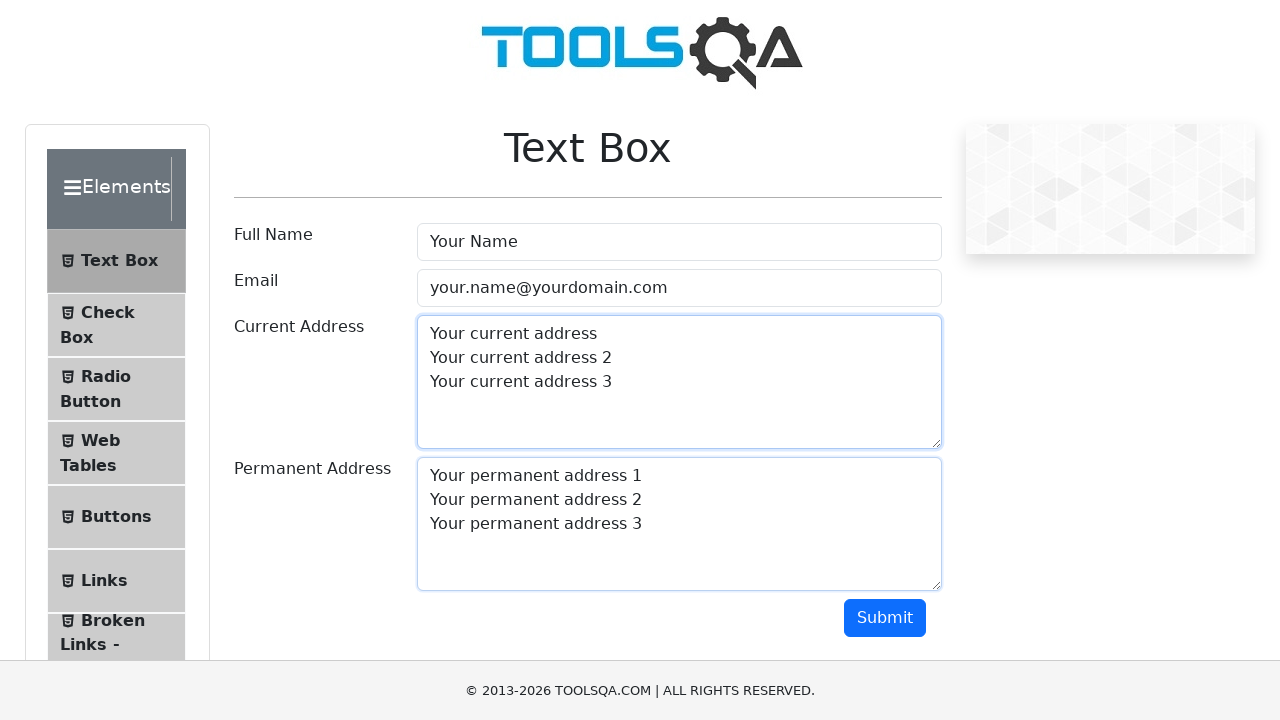

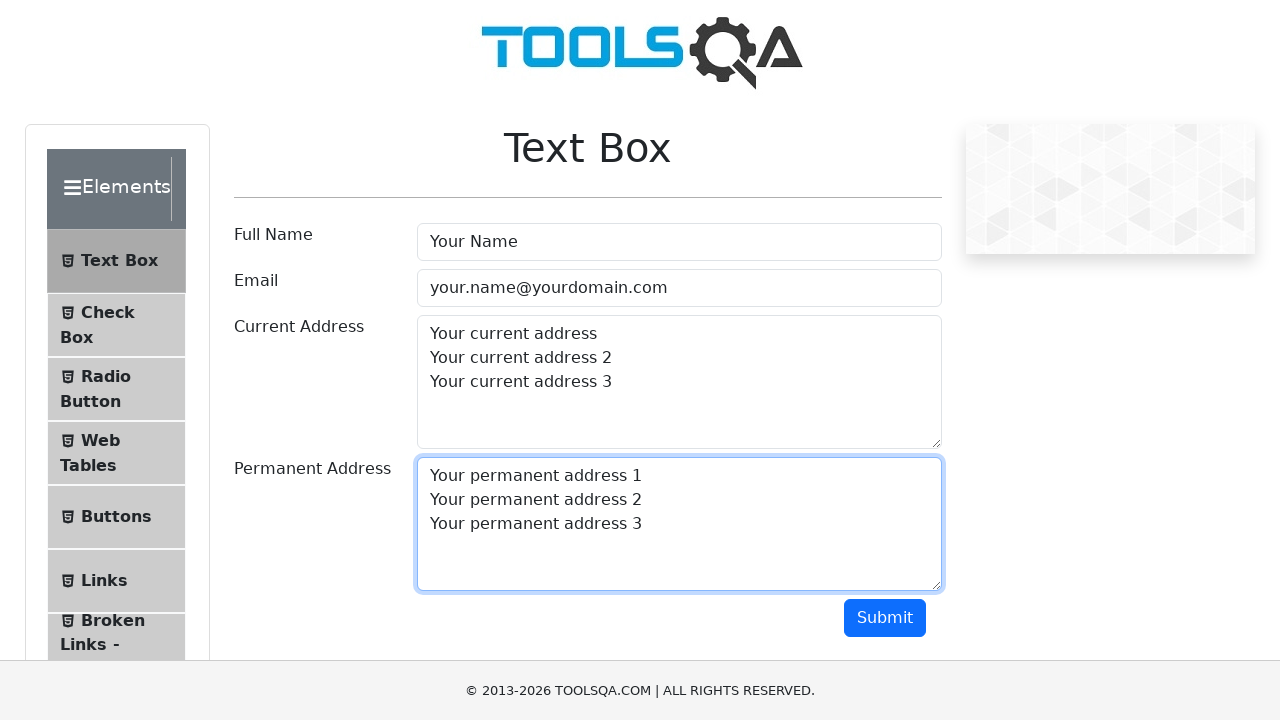